Tests checkbox handling on a registration form by selecting a specific hobby checkbox (Cricket) from a list of checkbox options

Starting URL: https://demo.automationtesting.in/Register.html

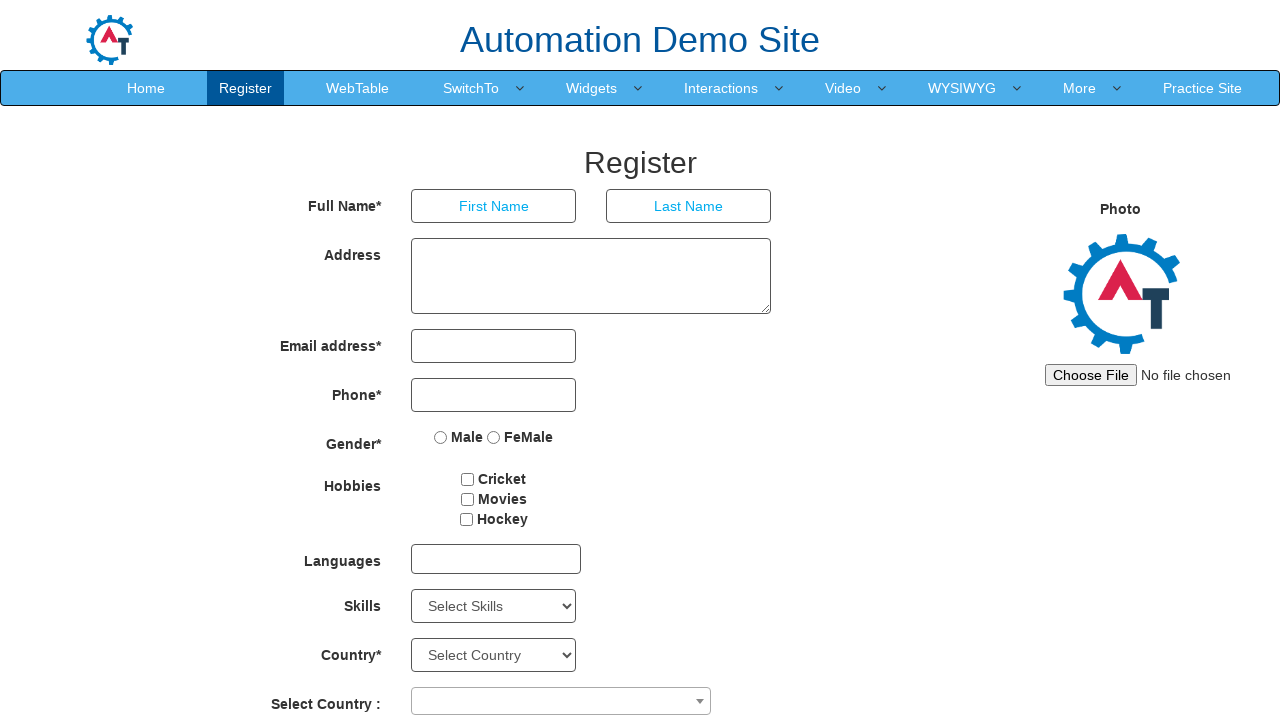

Waited for registration form to load
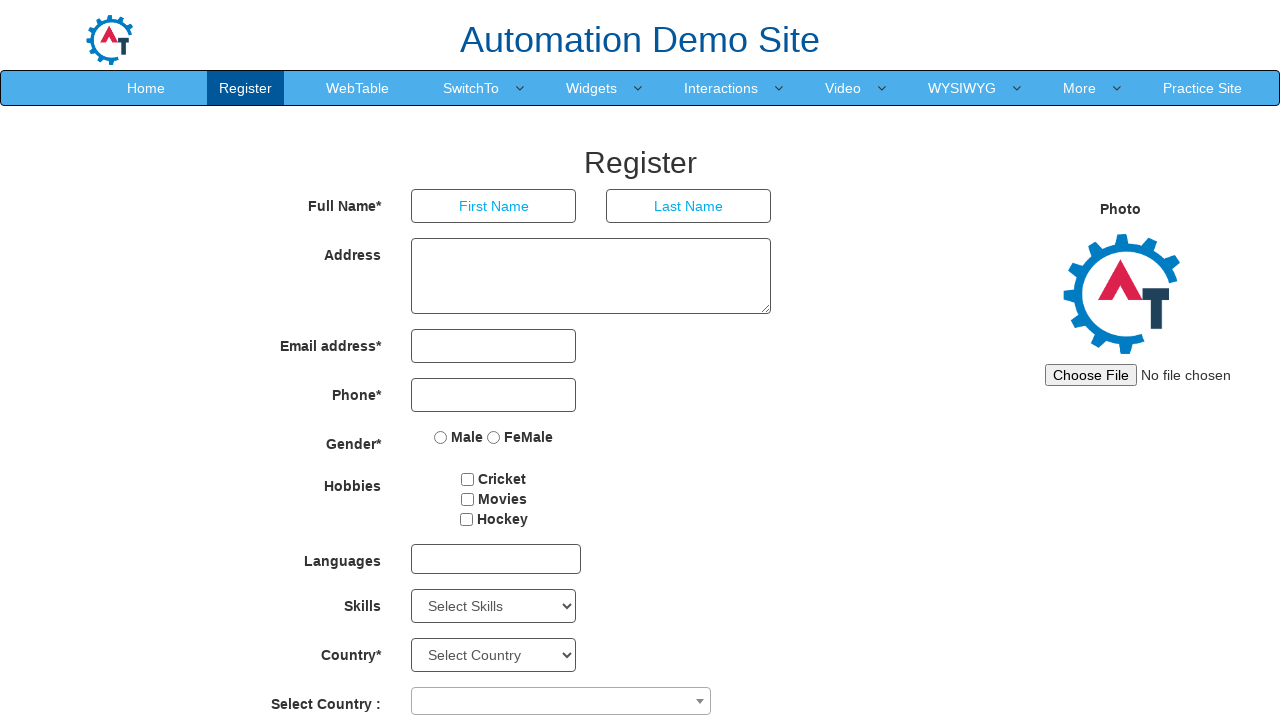

Selected Cricket checkbox from hobbies list at (468, 479) on input[type='checkbox'][value='Cricket']
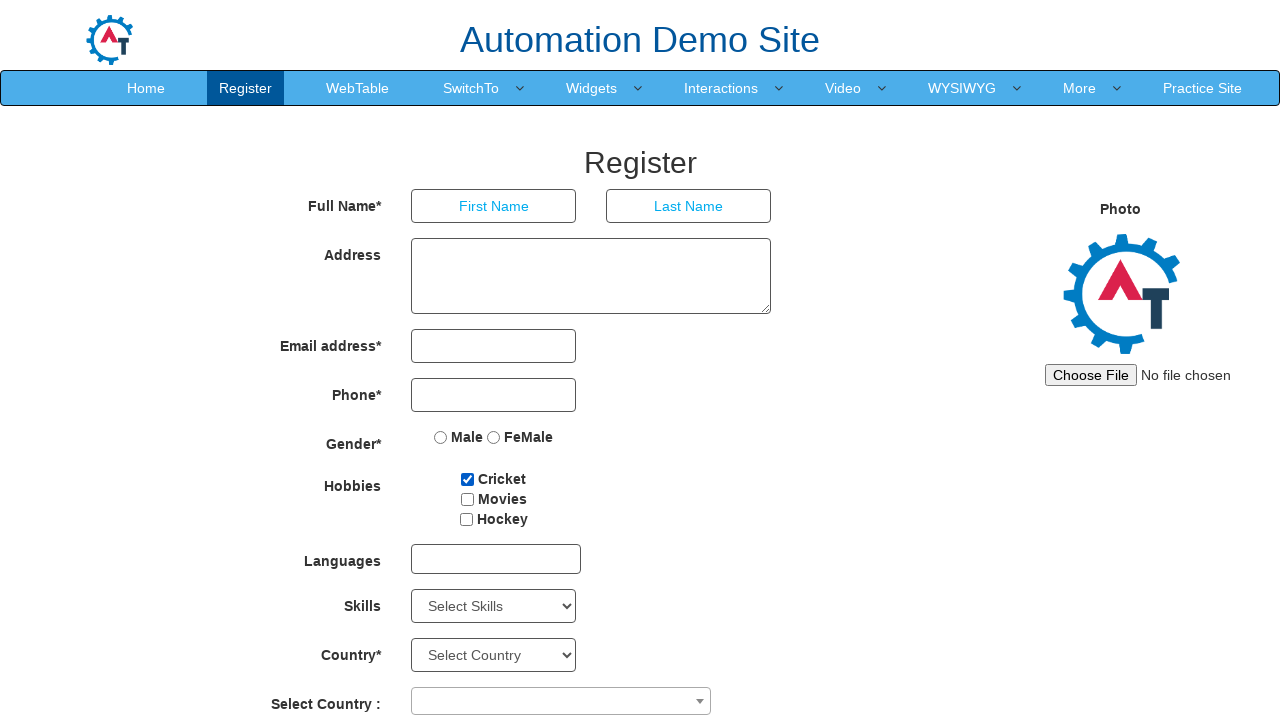

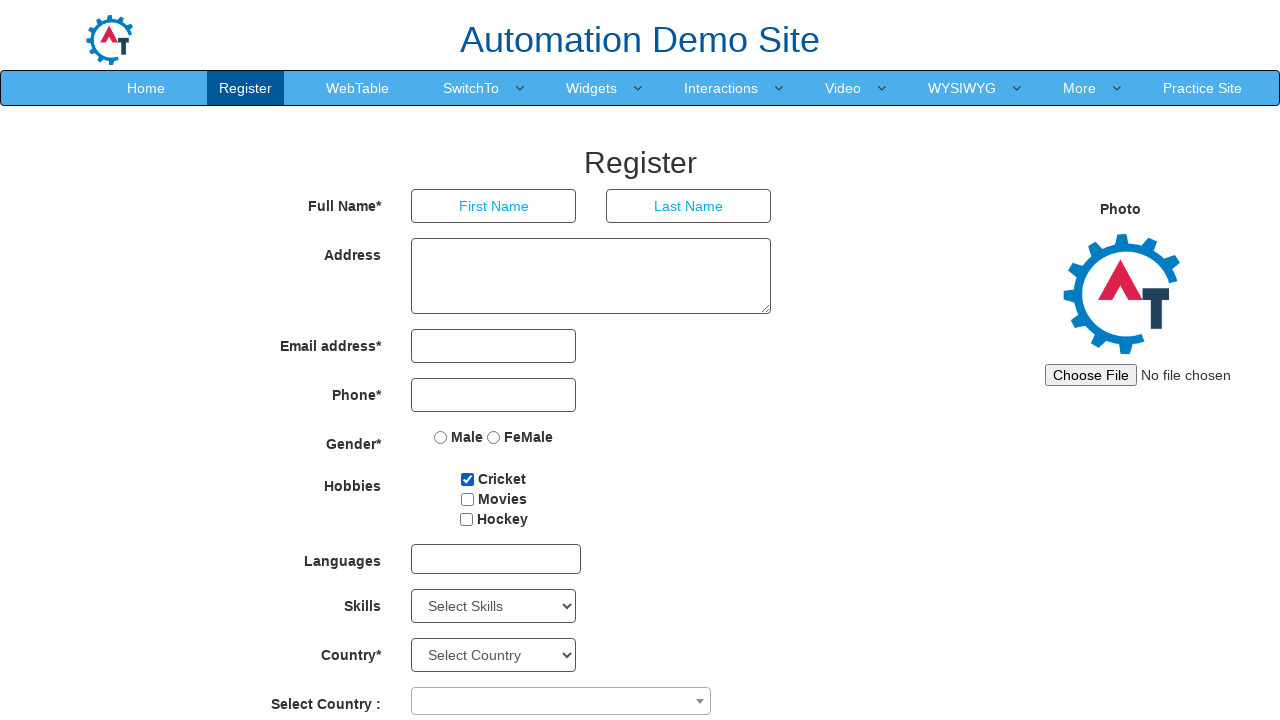